Tests navigation from the homepage to an individual cupcake product page by clicking through the Cupcakes category

Starting URL: https://gcakes-fe.vercel.app/

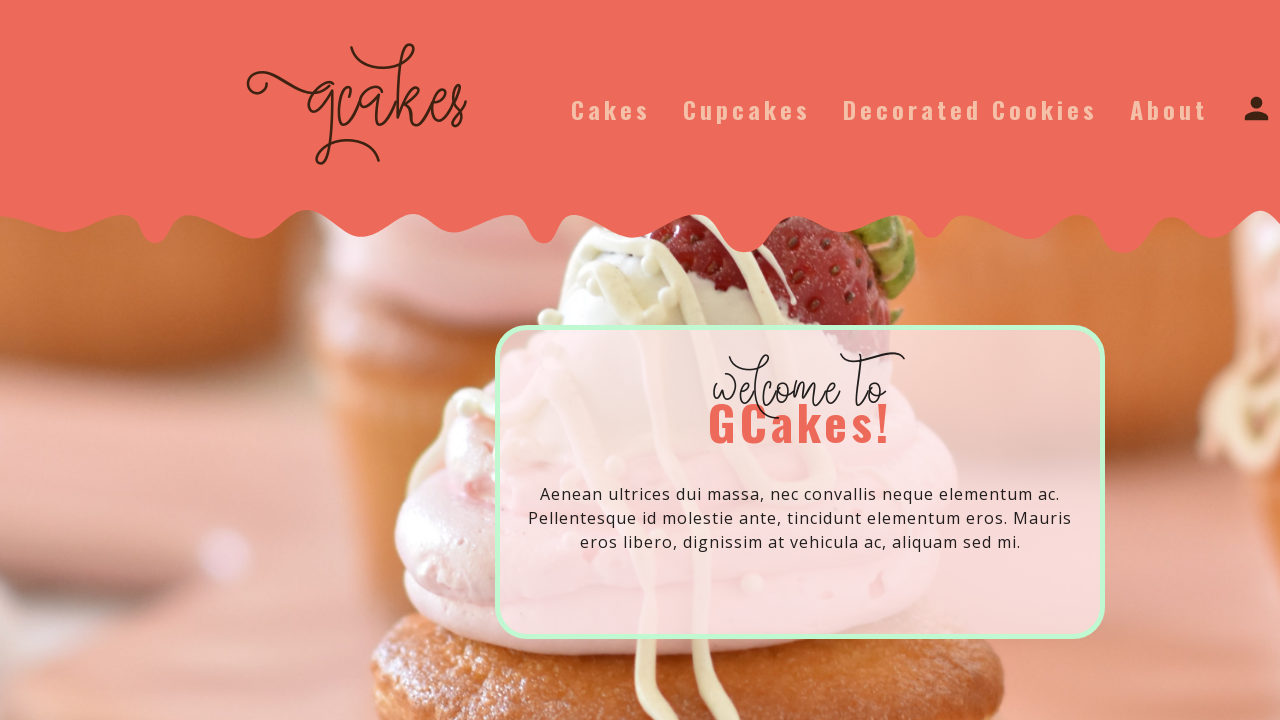

Clicked Cupcakes category button at (747, 109) on internal:role=button[name="Cupcakes"i]
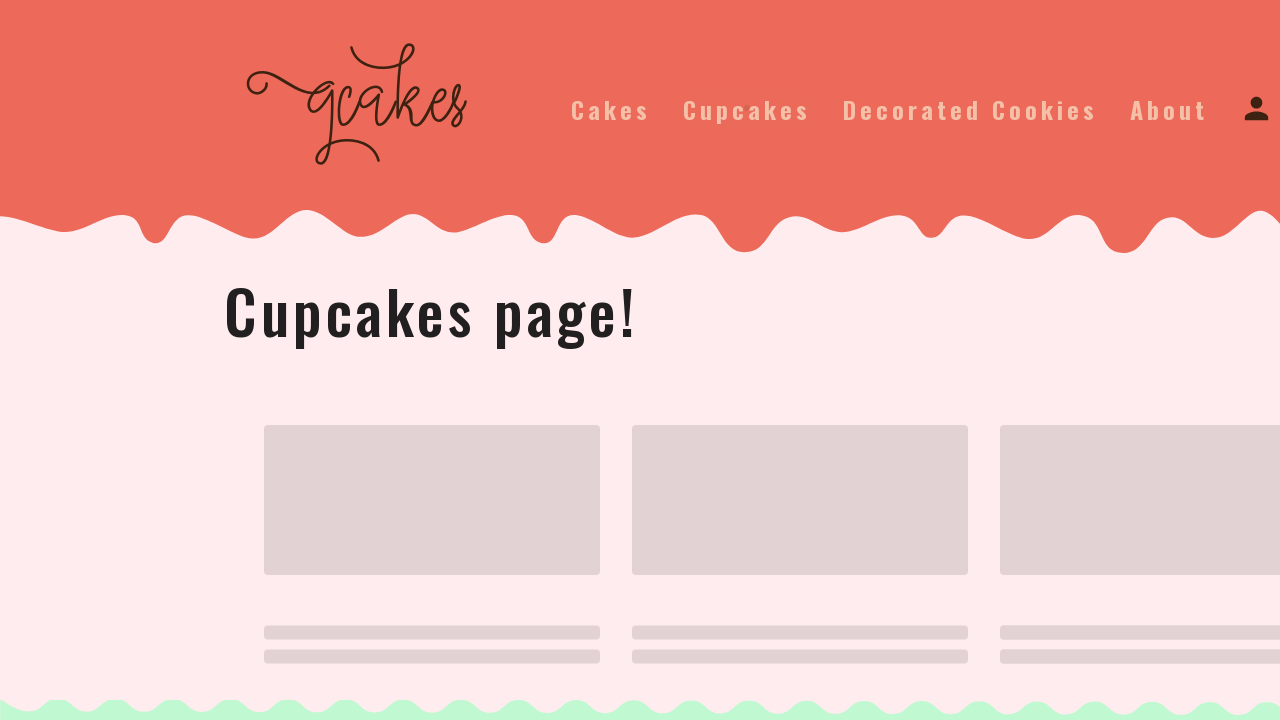

Clicked on 'Cupcakes (Fondant Toppers)' product link at (419, 495) on internal:role=link[name="Cupcakes (Fondant Toppers)"i]
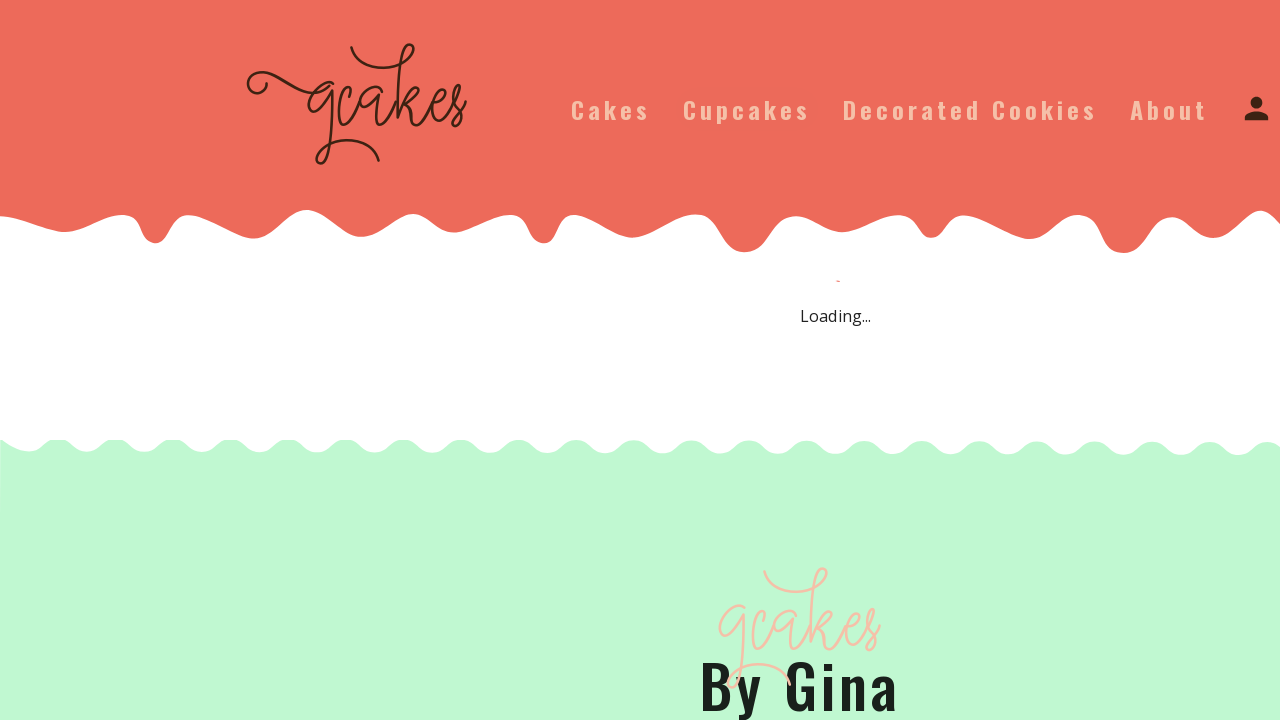

Successfully navigated to individual cupcake product page
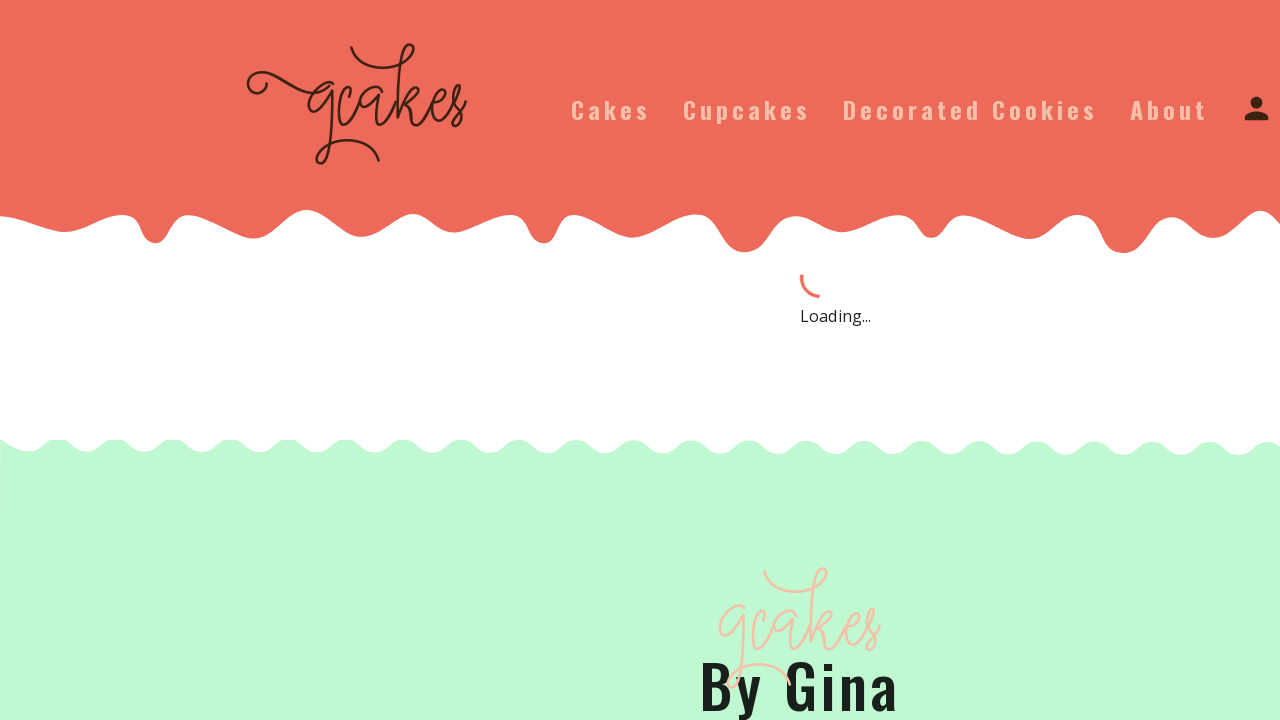

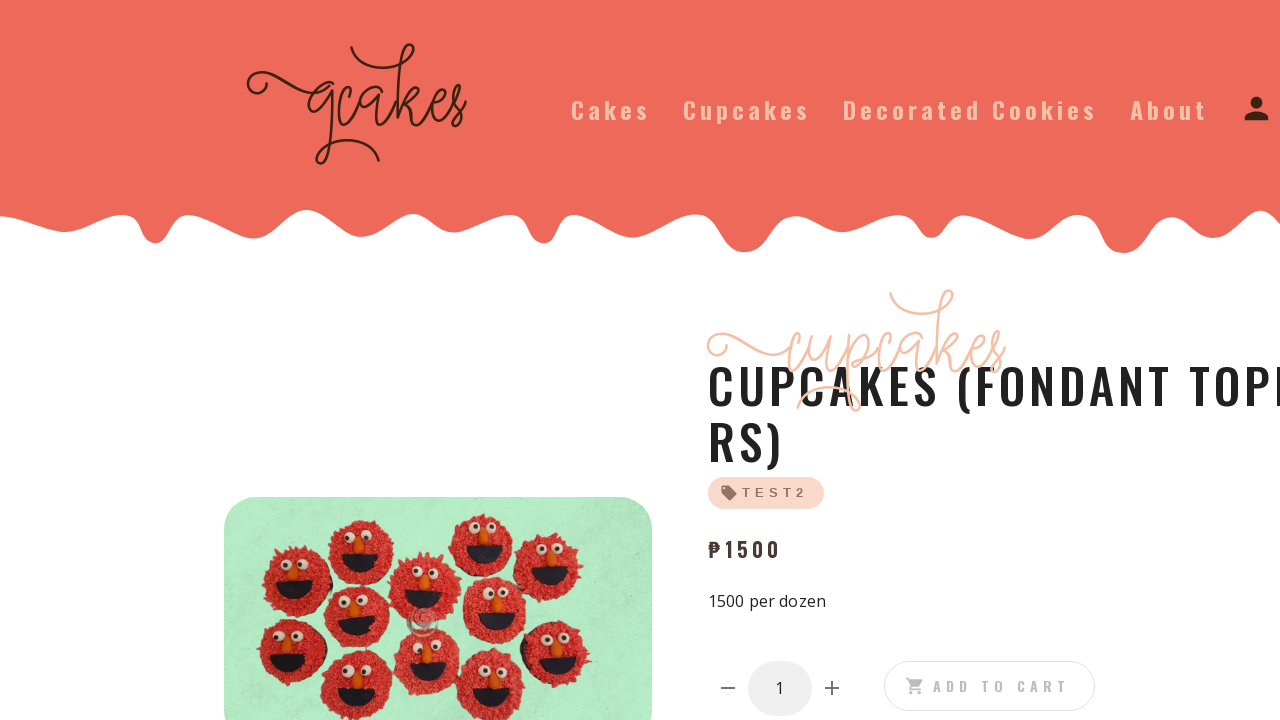